Tests JavaScript alert/confirm dialog handling by clicking a button that triggers a confirm dialog, accepting it, then reading a value from the page, calculating a mathematical result, and submitting the answer.

Starting URL: http://suninjuly.github.io/alert_accept.html

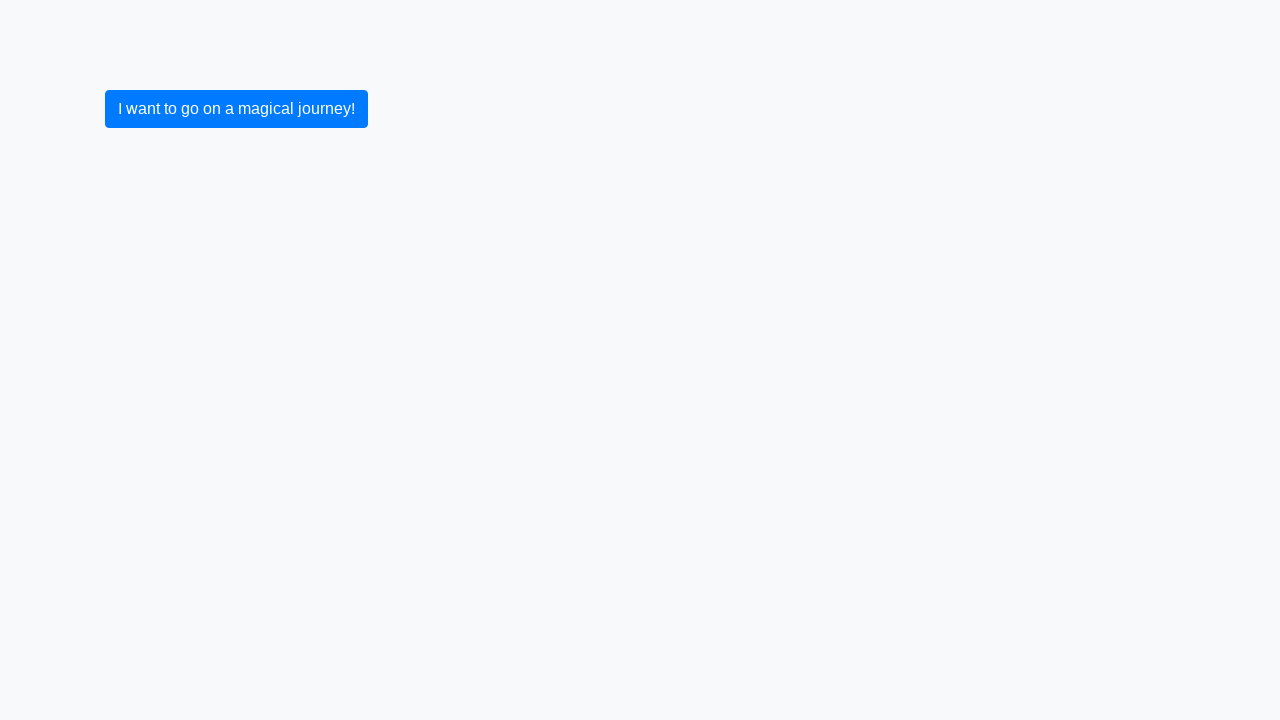

Set up dialog handler to accept confirm dialog
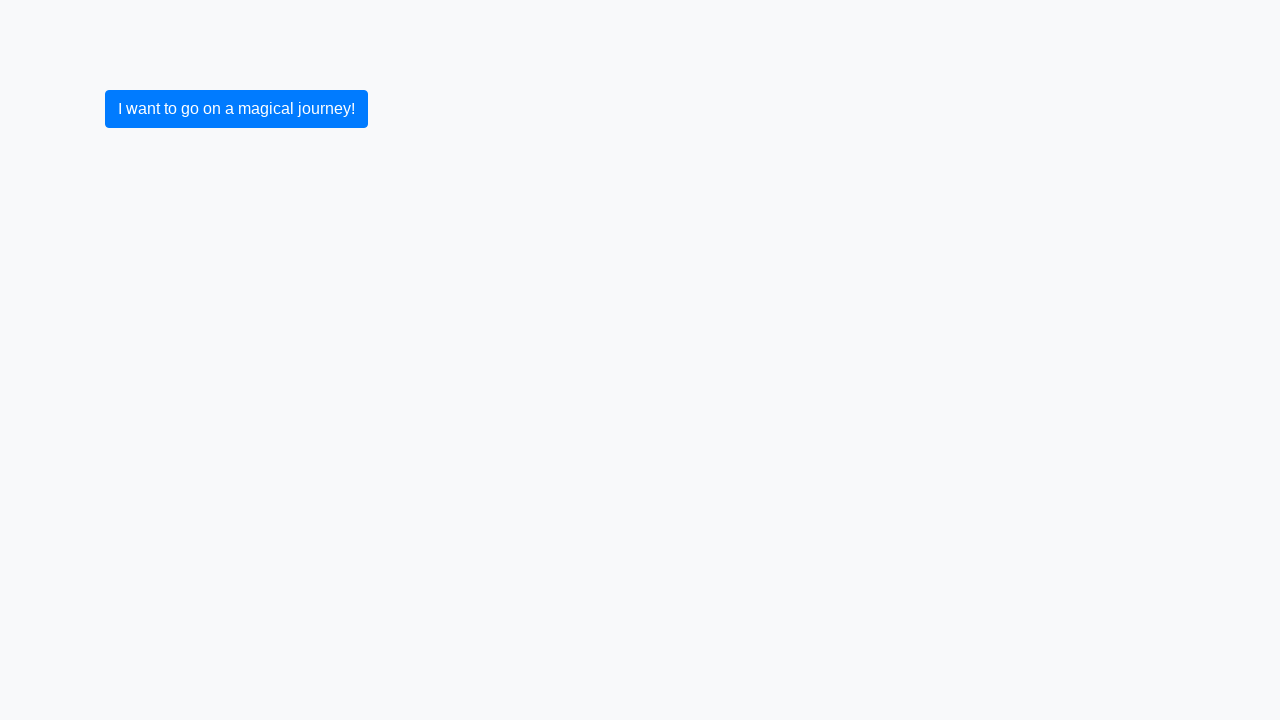

Clicked button to trigger confirm dialog at (236, 109) on div > button
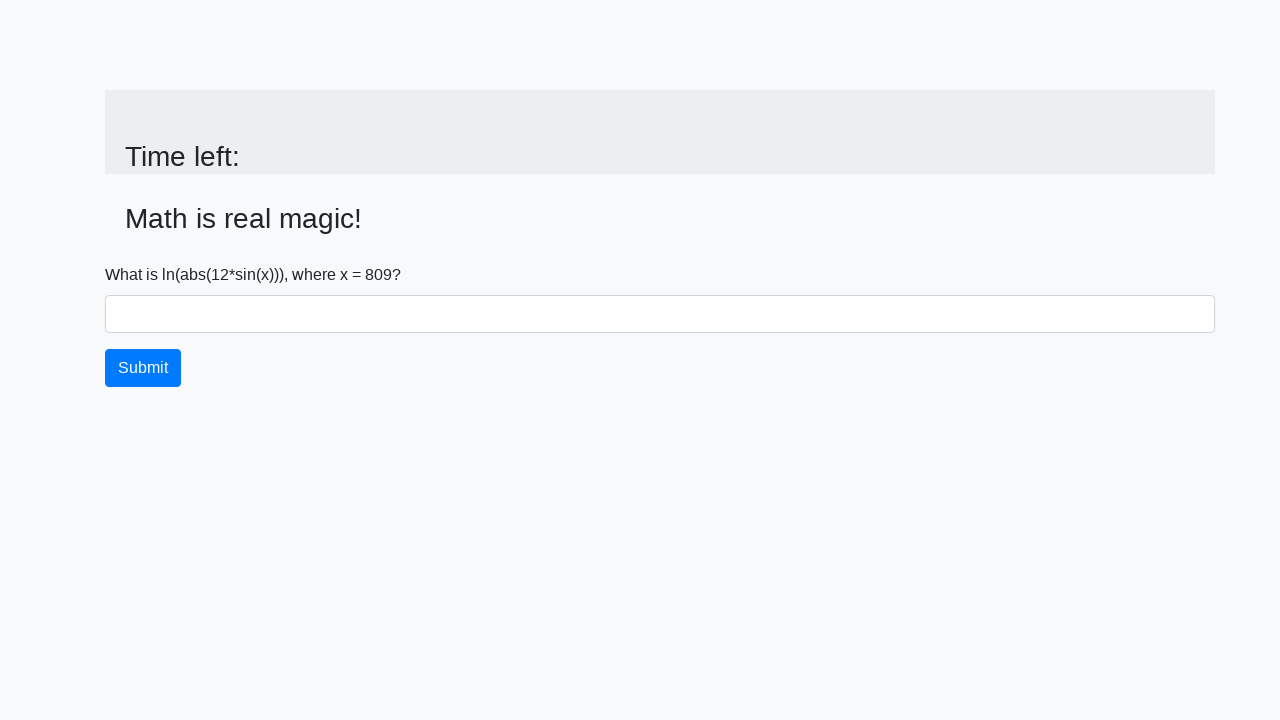

Confirm dialog was accepted and page updated
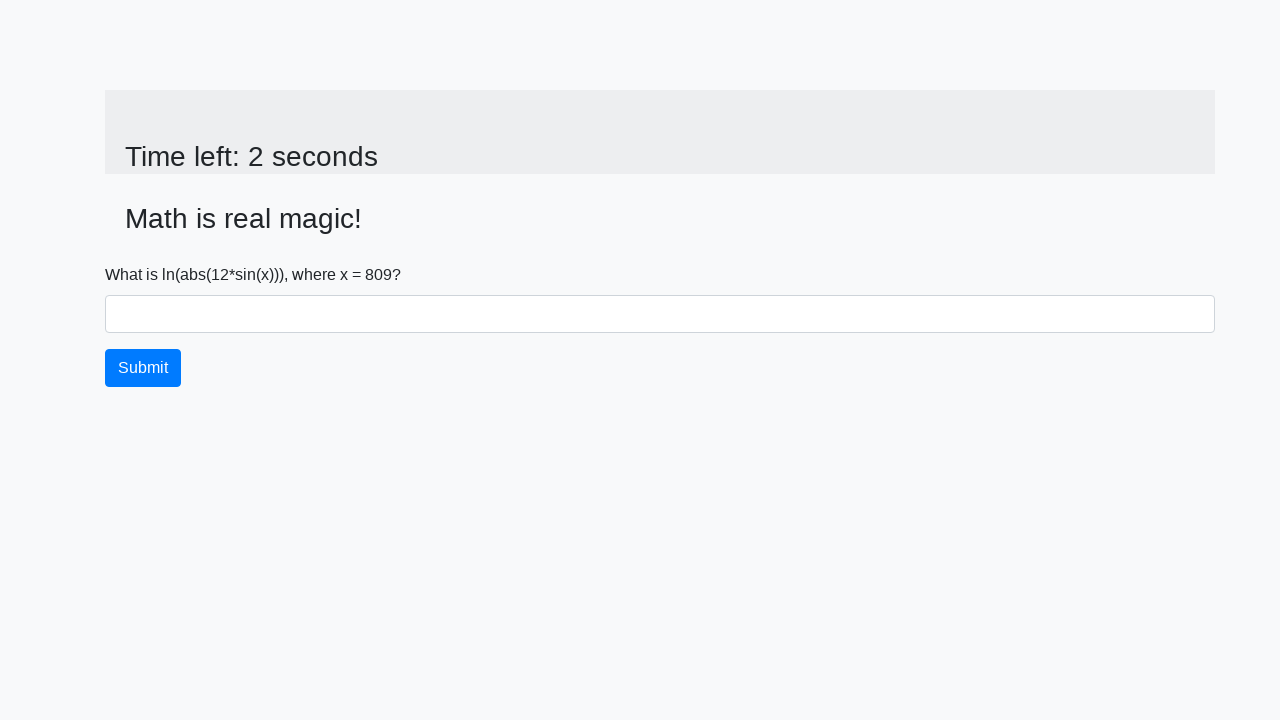

Retrieved x value from page: 809
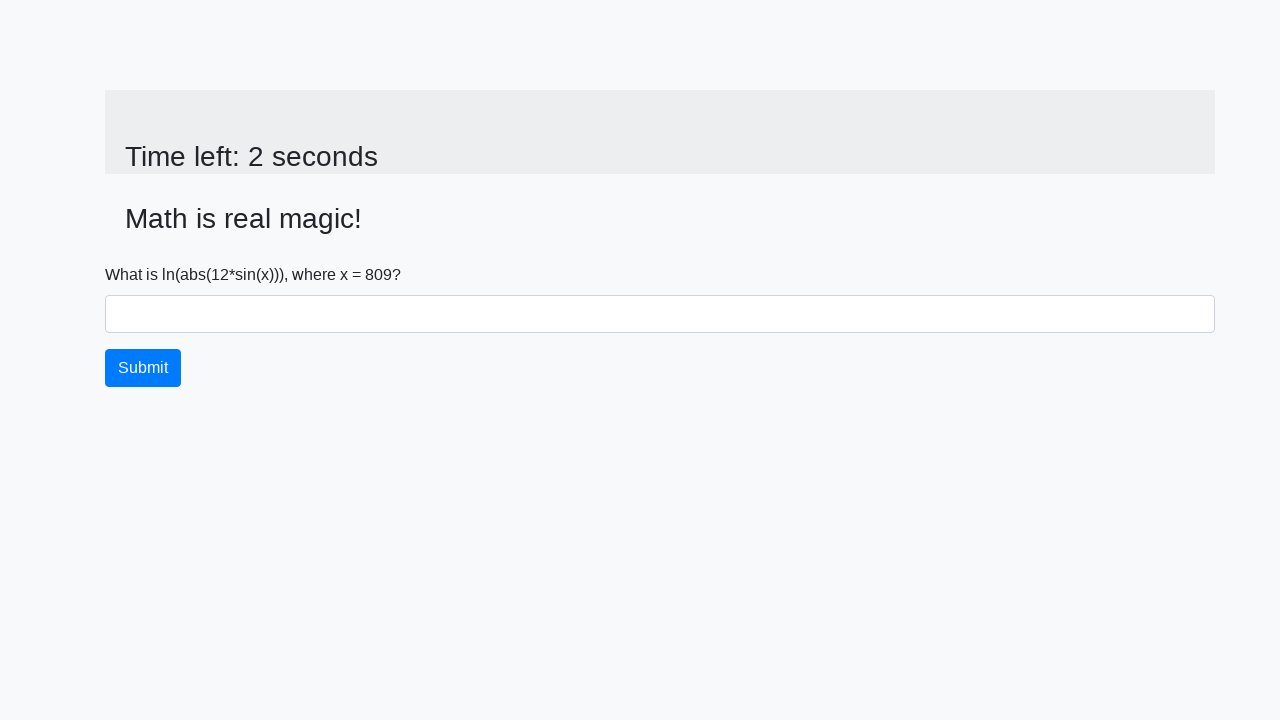

Calculated result y: 2.484110764776584
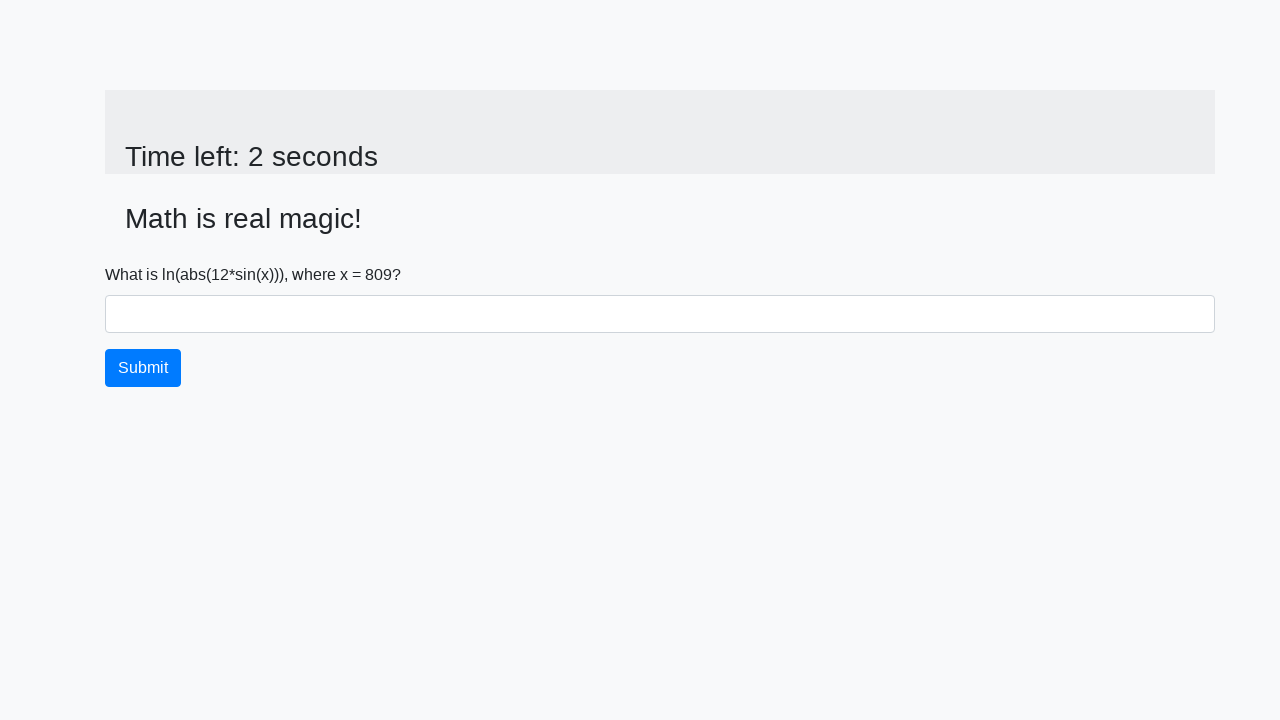

Filled answer field with calculated value: 2.484110764776584 on #answer
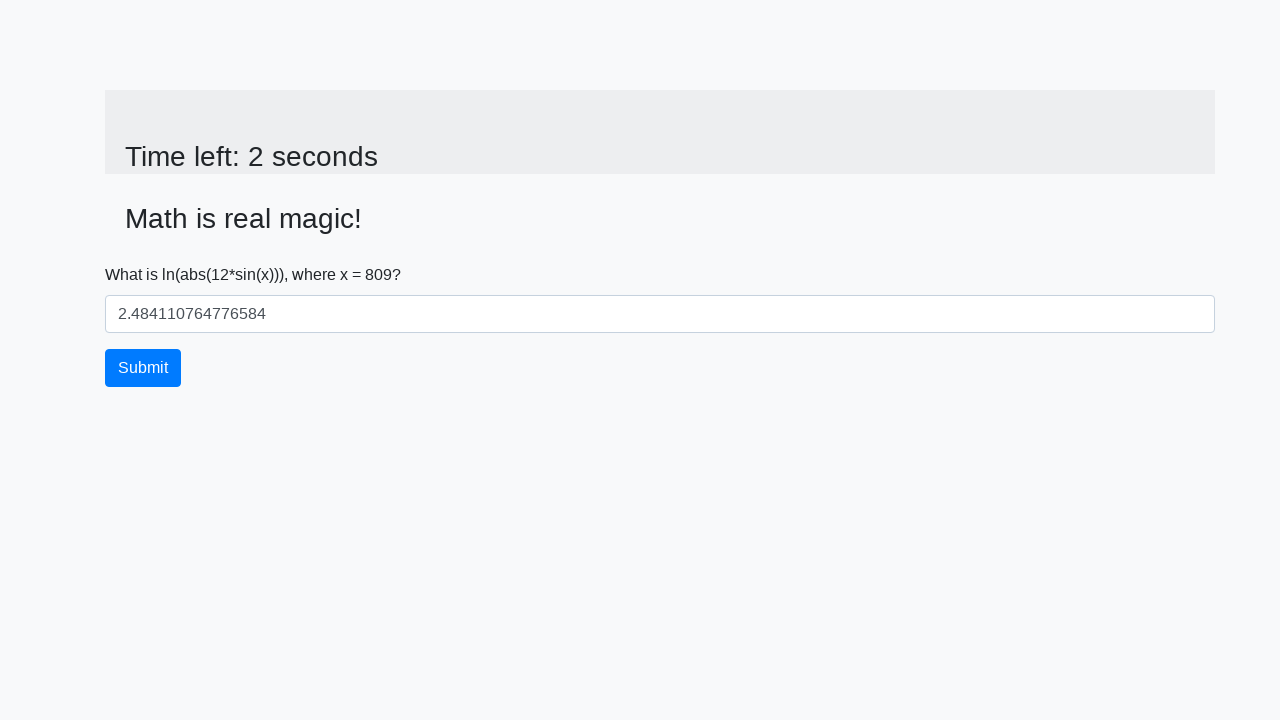

Clicked submit button to submit answer at (143, 368) on button
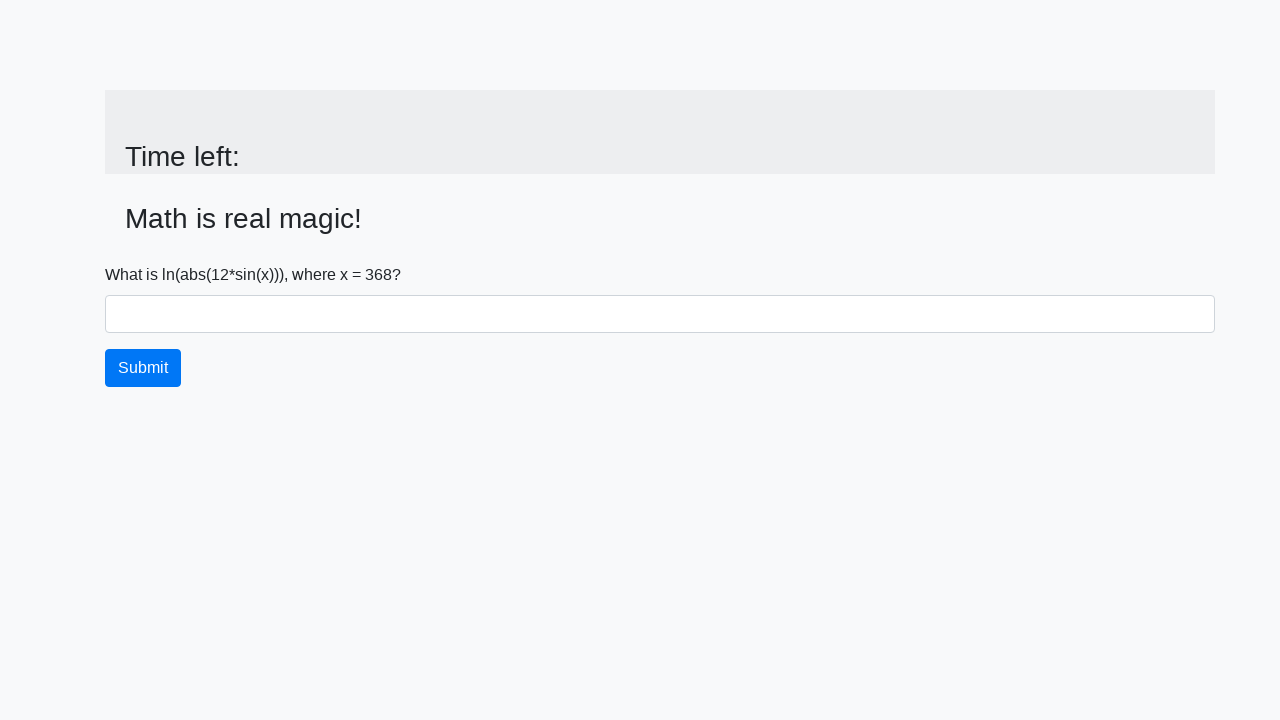

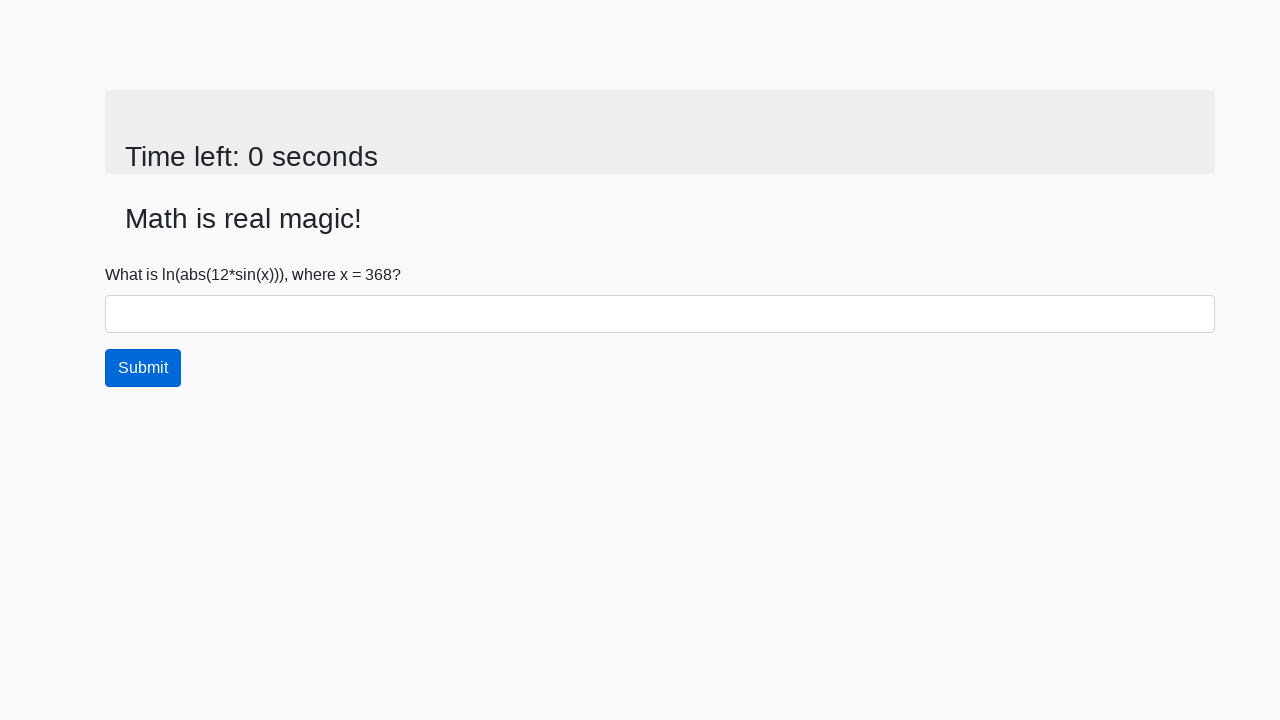